Tests dropdown selection functionality by selecting options from a course dropdown element using index-based selection.

Starting URL: https://www.hyrtutorials.com/p/html-dropdown-elements-practice.html

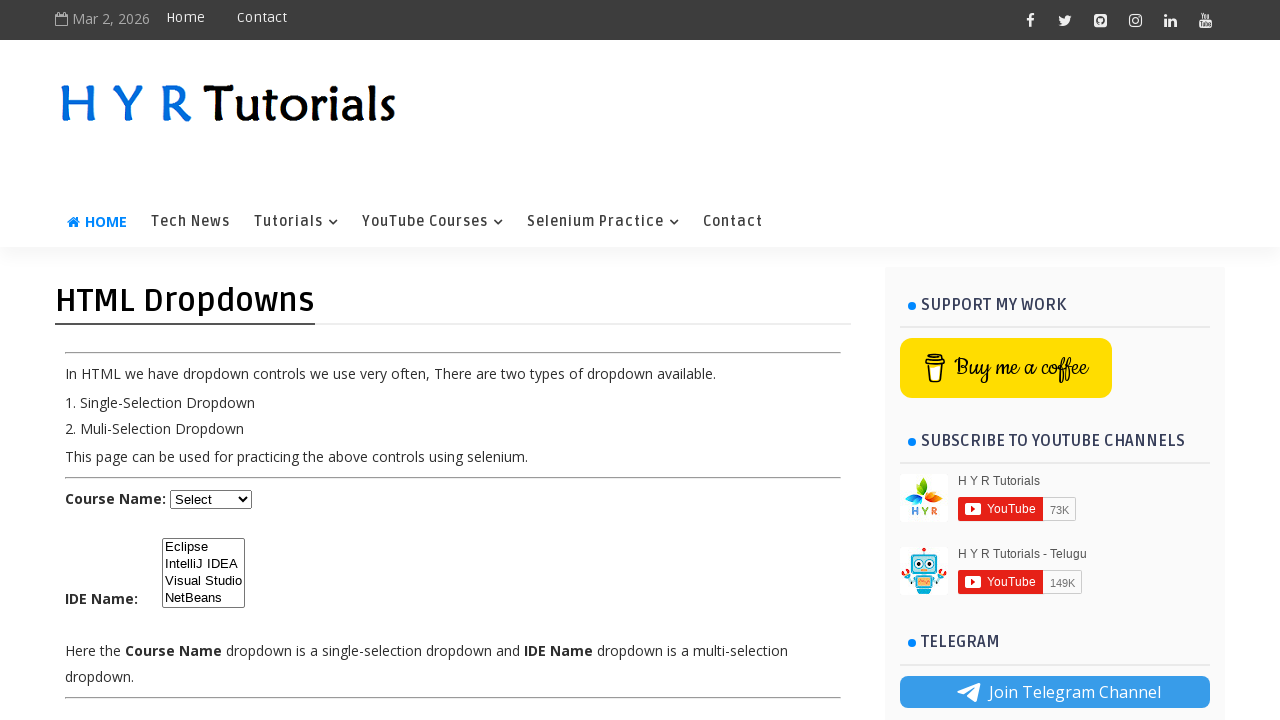

Waited for course dropdown element to be visible
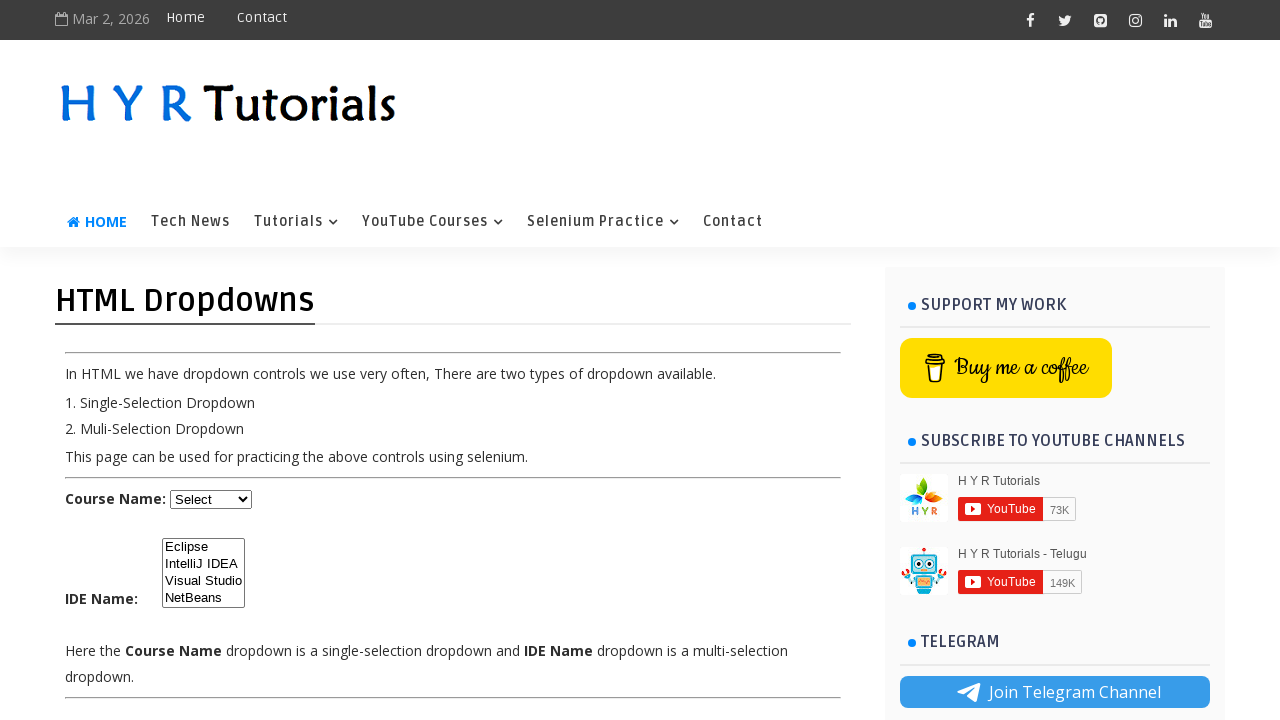

Selected second option (index 1) from course dropdown on #course
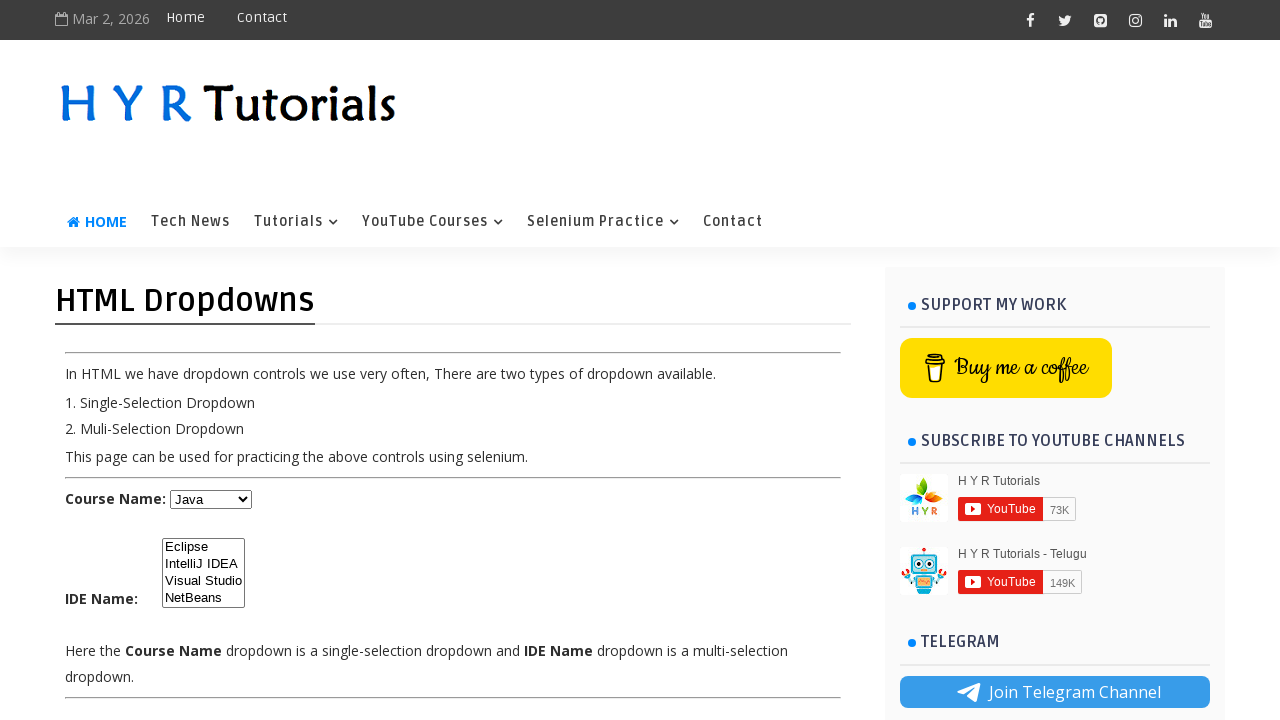

Selected third option (index 2) from course dropdown on #course
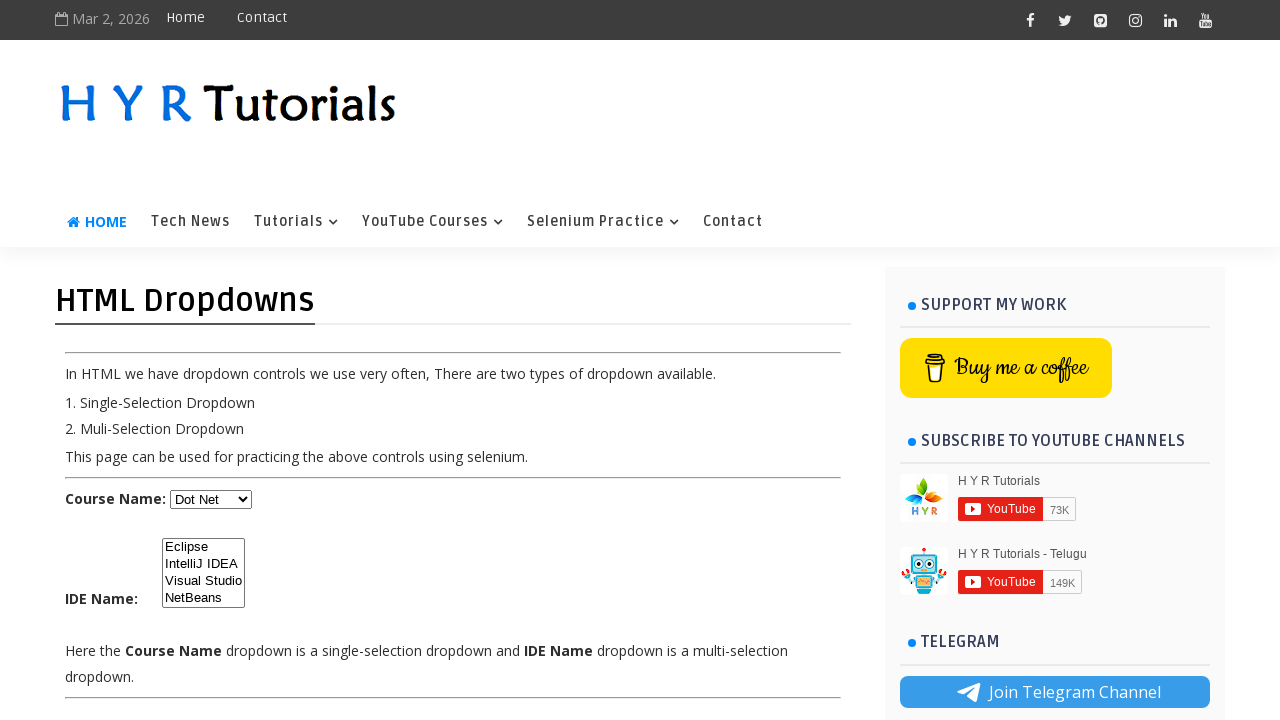

Waited 500ms to verify selection was processed
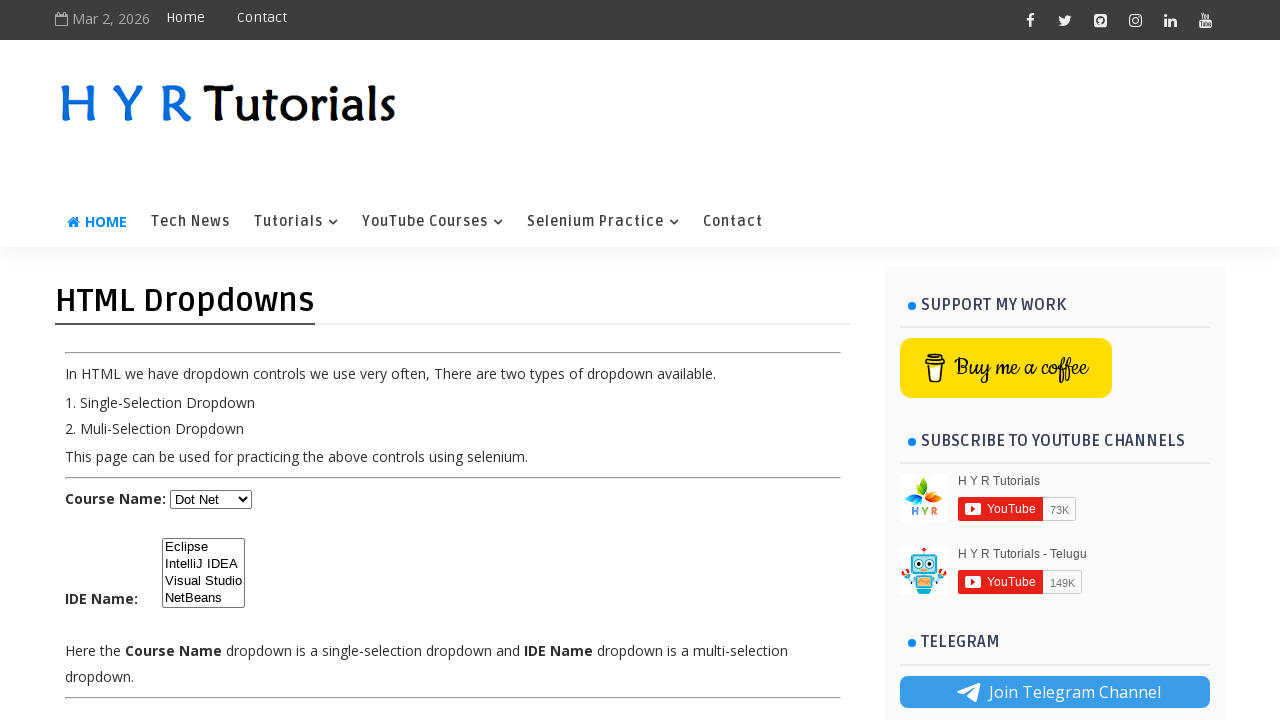

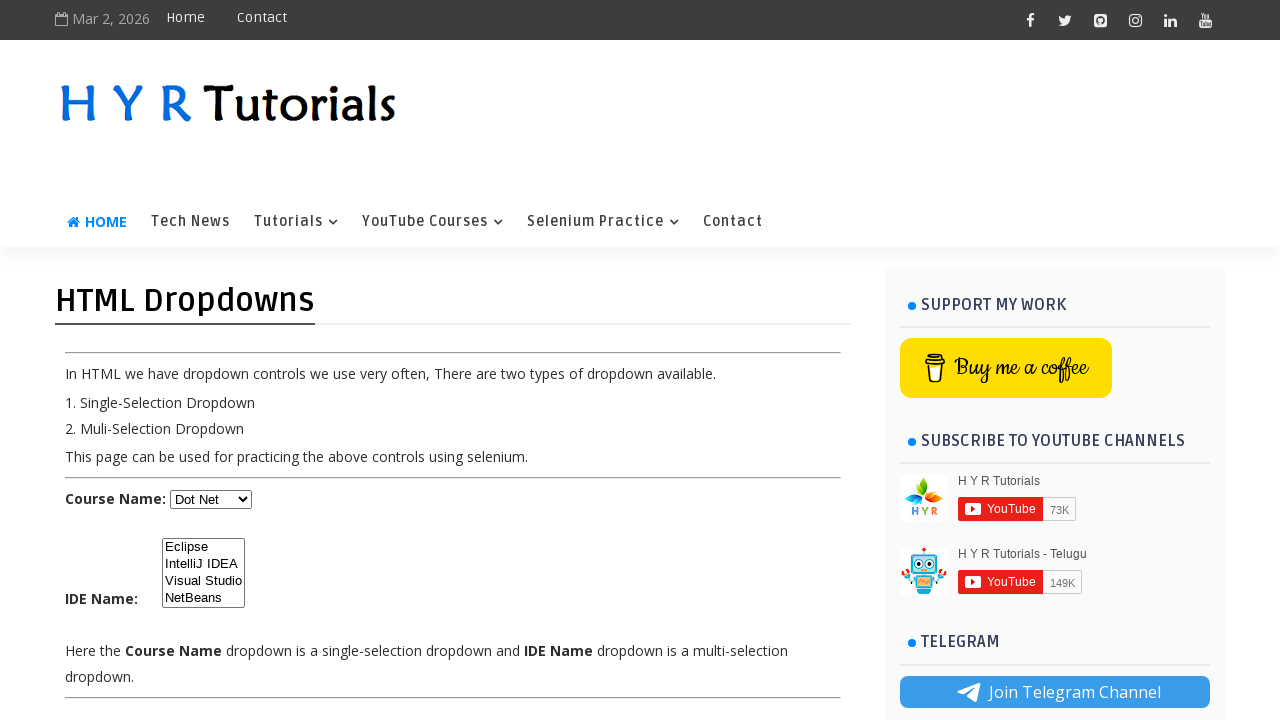